Navigates to a table demonstration page and verifies that the data table with rows is present and loaded.

Starting URL: https://leafground.com/table.xhtml

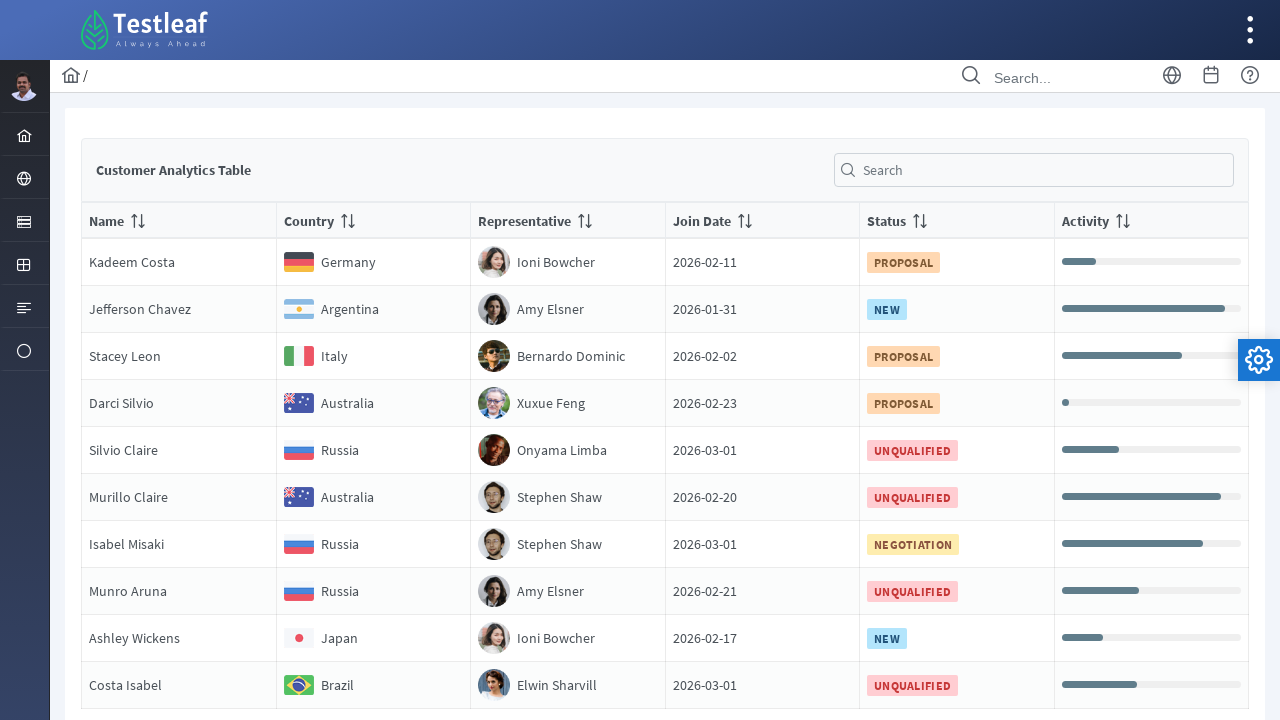

Navigated to table demonstration page
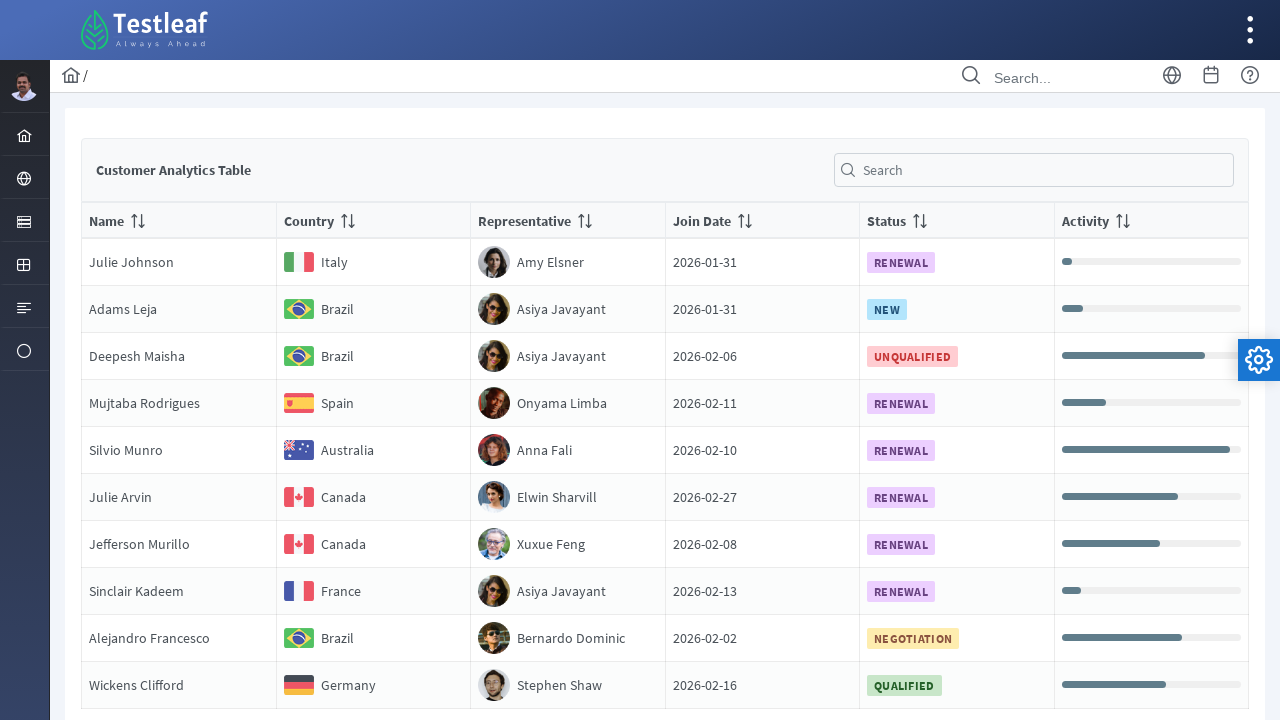

Scrollable table body element is present
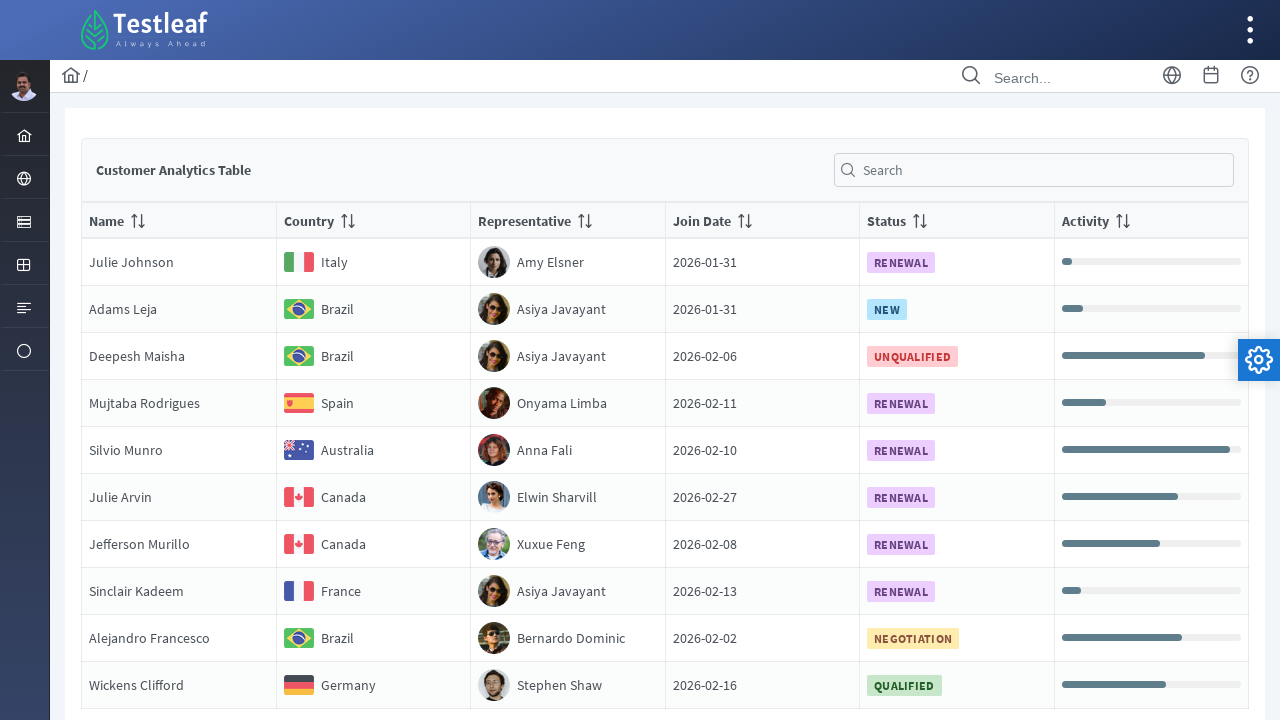

Data table rows are loaded and visible
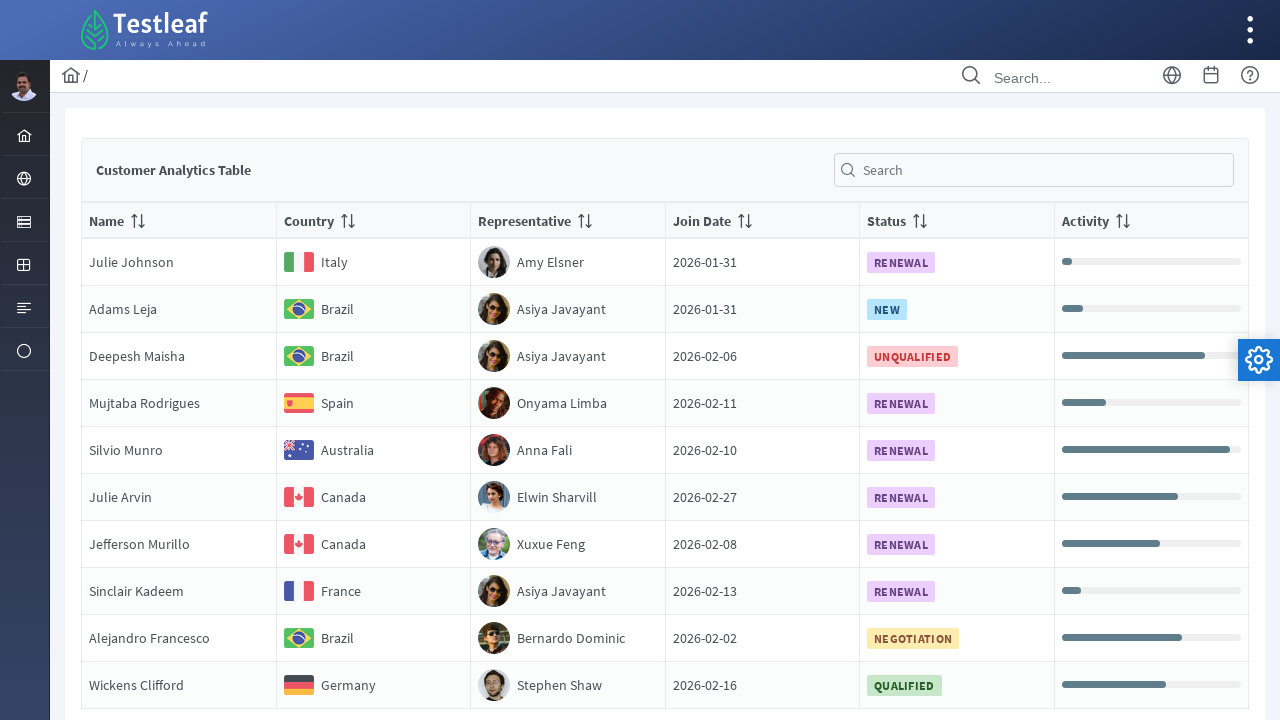

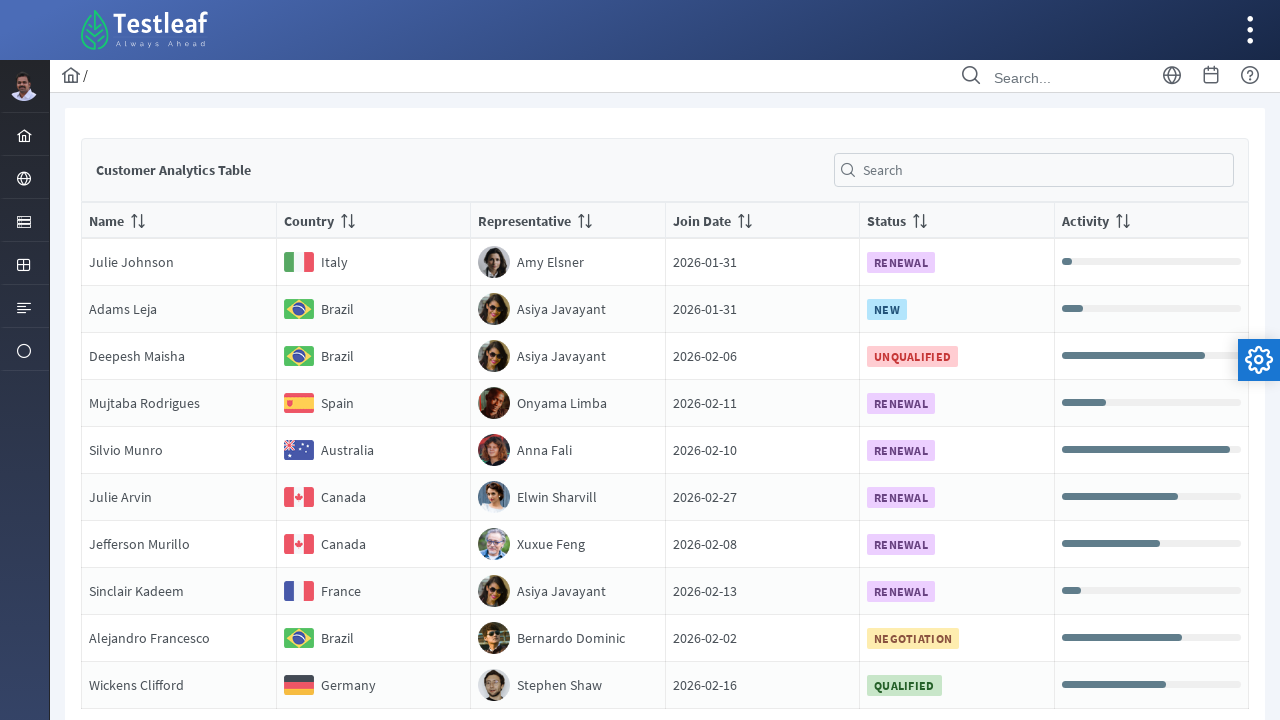